Tests the passenger dropdown functionality on SpiceJet flight booking page by clicking on the adult passenger selector and modifying the count

Starting URL: https://www.spicejet.com/

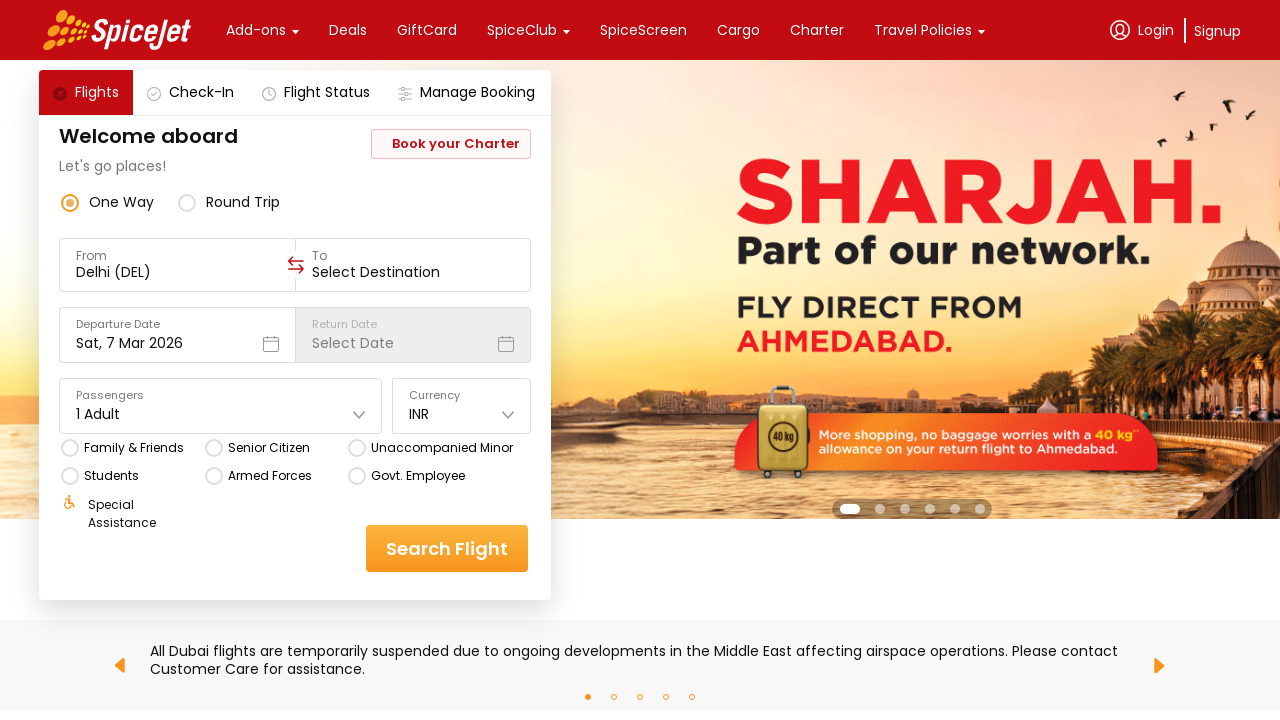

Clicked on passenger dropdown showing '1 Adult' at (98, 414) on xpath=//div[contains(text(), '1 Adult')]
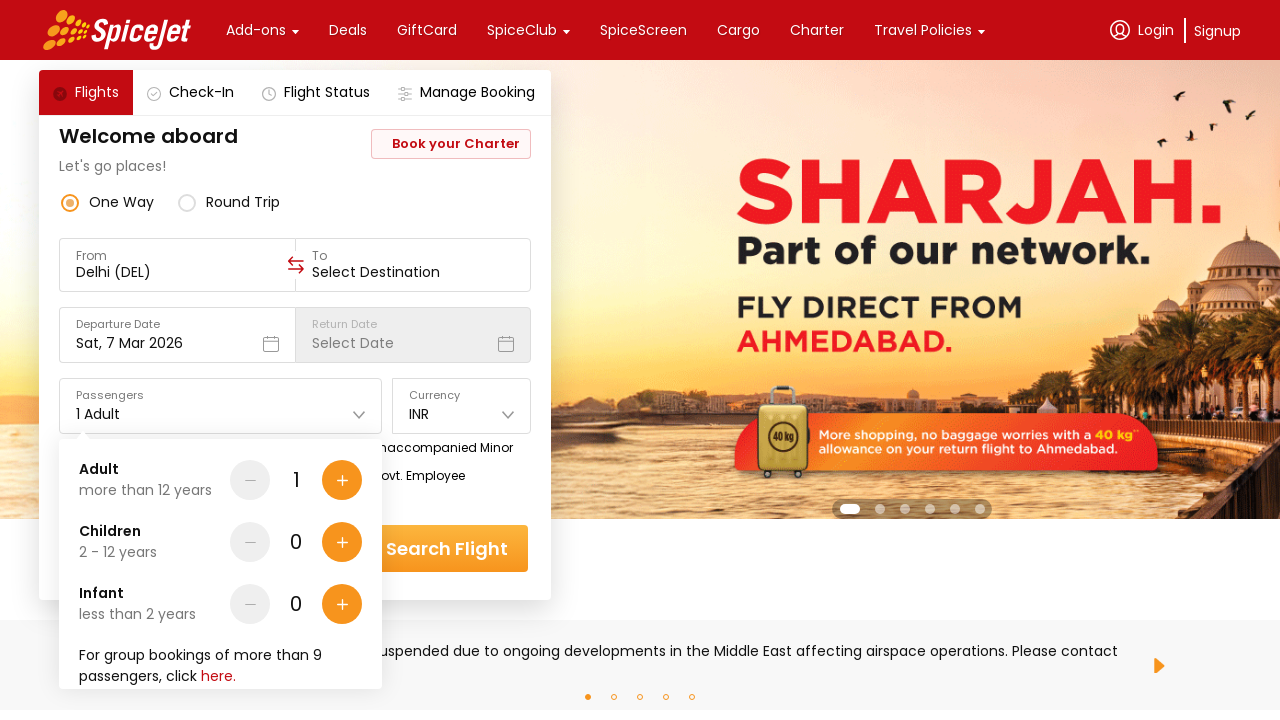

Waited for dropdown menu to open
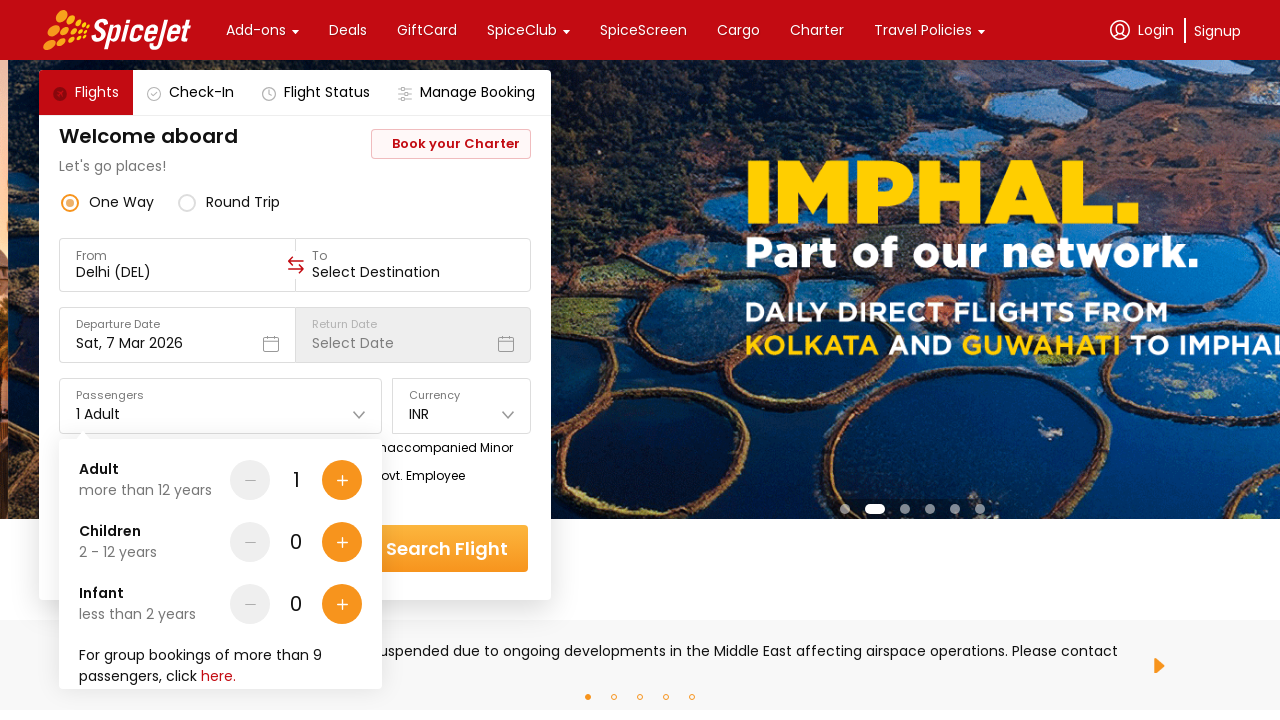

Clicked increment button to increase adult passenger count at (342, 480) on xpath=//div[@class='css-1dbjc4n r-k8qxaj r-d9fdf6']//div[1]//div[2]//div[3]
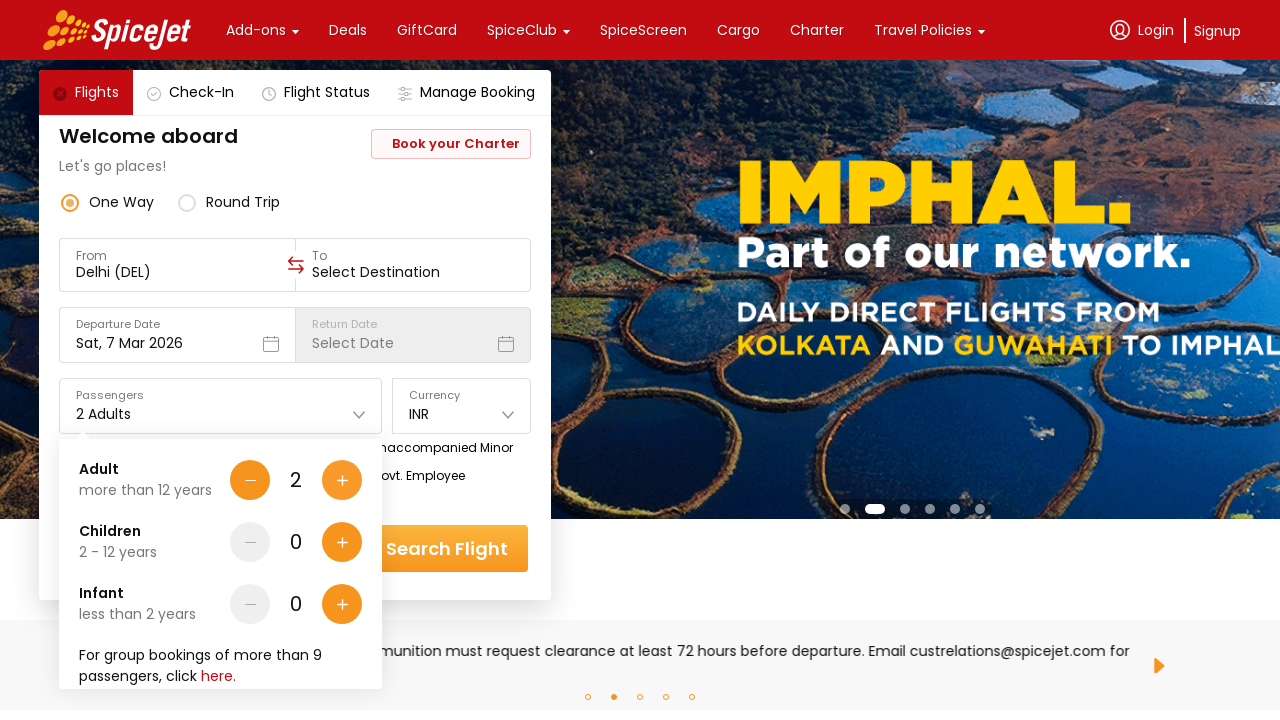

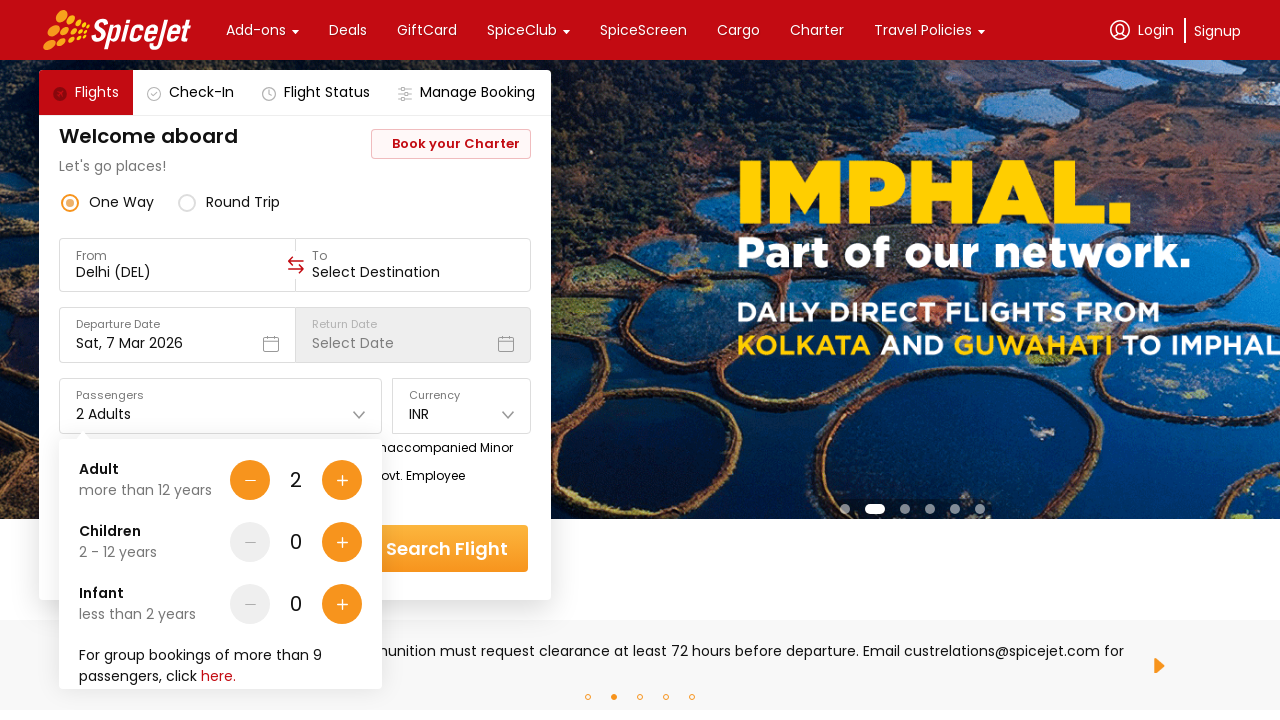